Tests window handling by clicking a link that opens a new browser window/tab, switching to the child window, and verifying text content on the new page.

Starting URL: https://rahulshettyacademy.com/loginpagePractise/

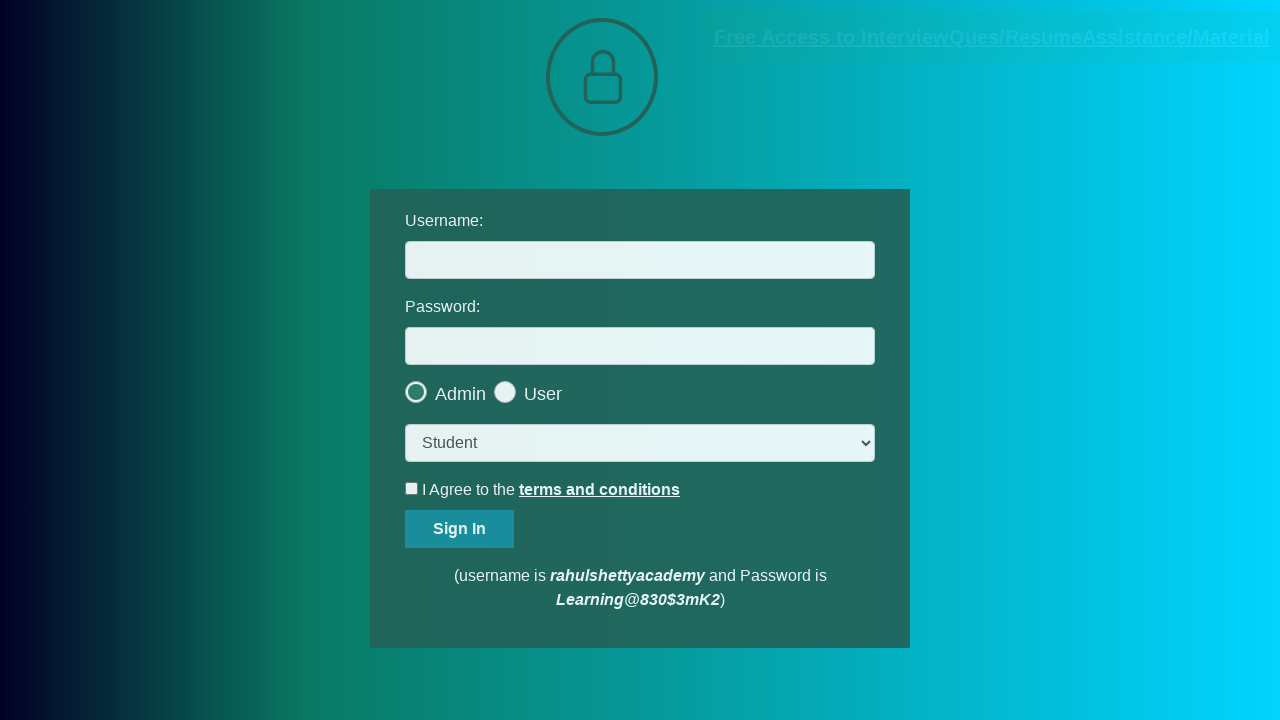

Clicked blinking text link to open new window at (992, 37) on .blinkingText
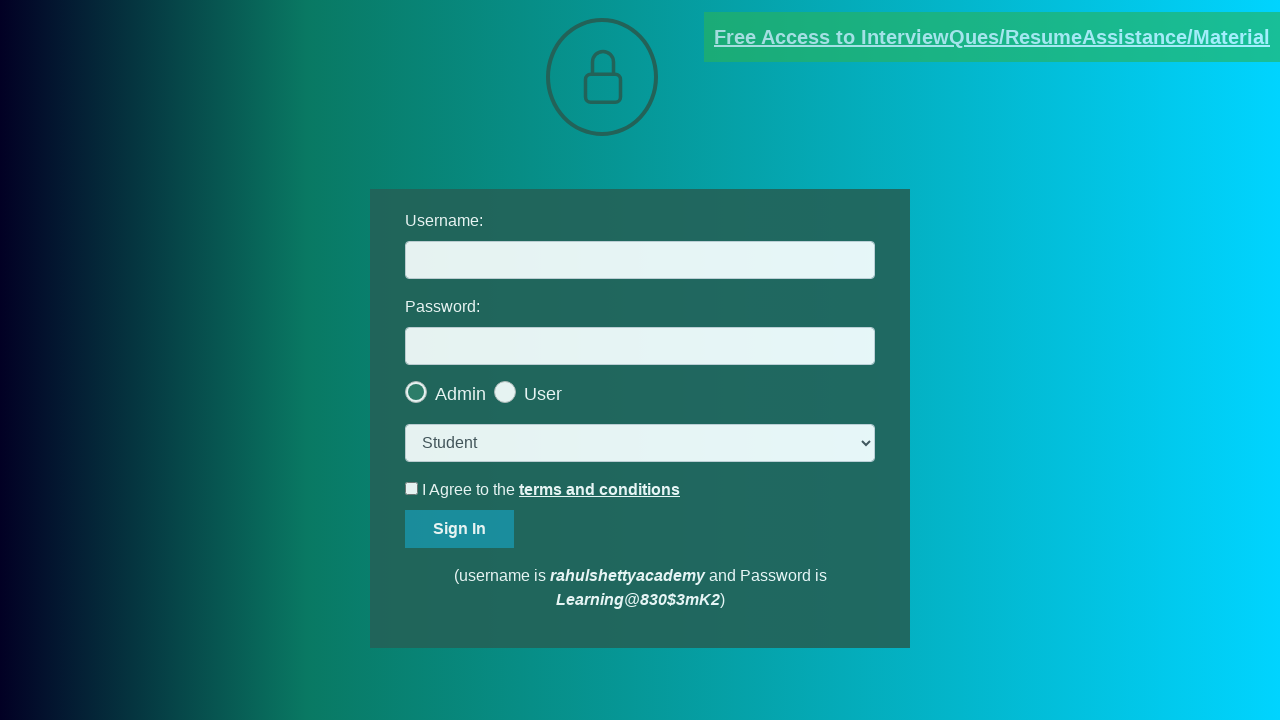

Captured new child window/tab reference
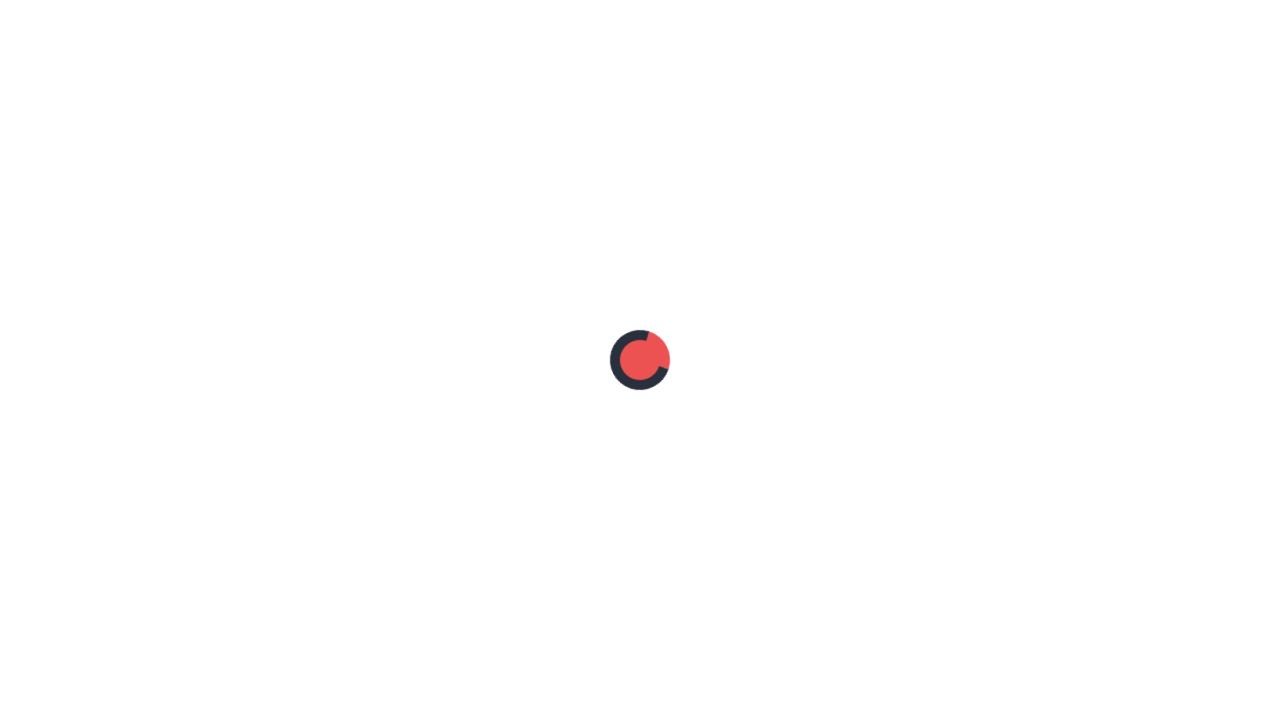

New page loaded successfully
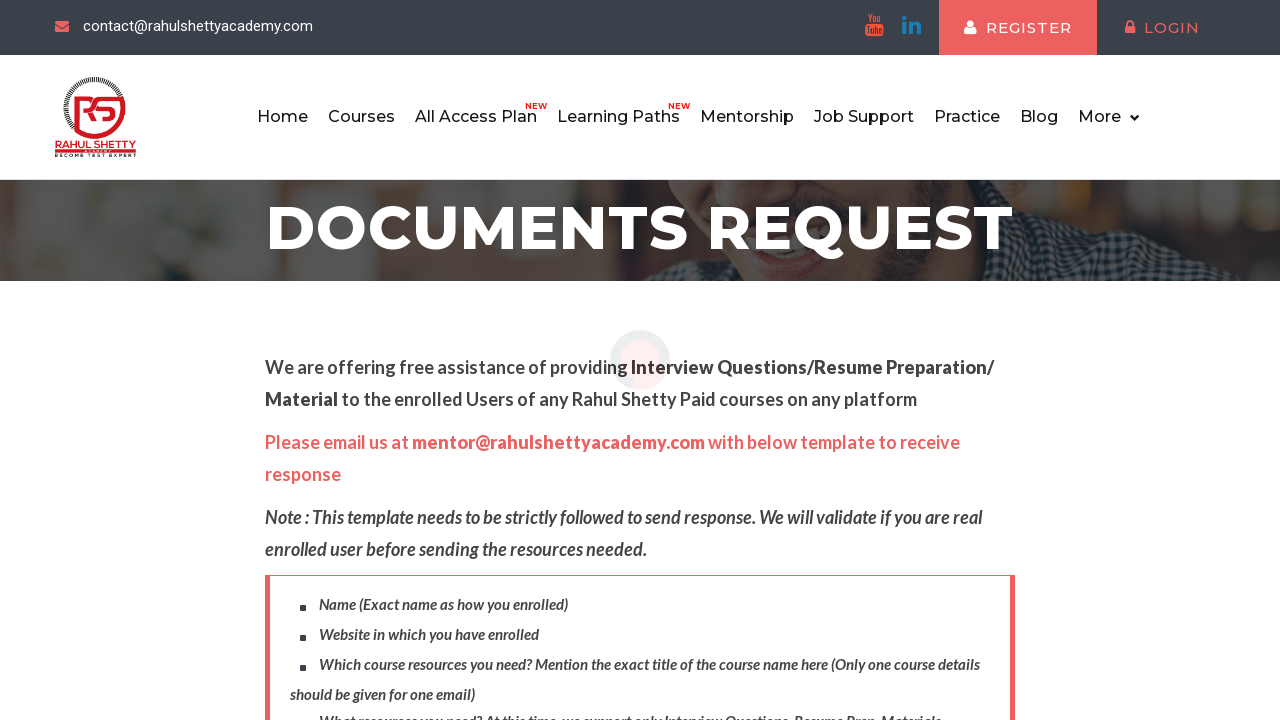

Retrieved text content from red-colored element
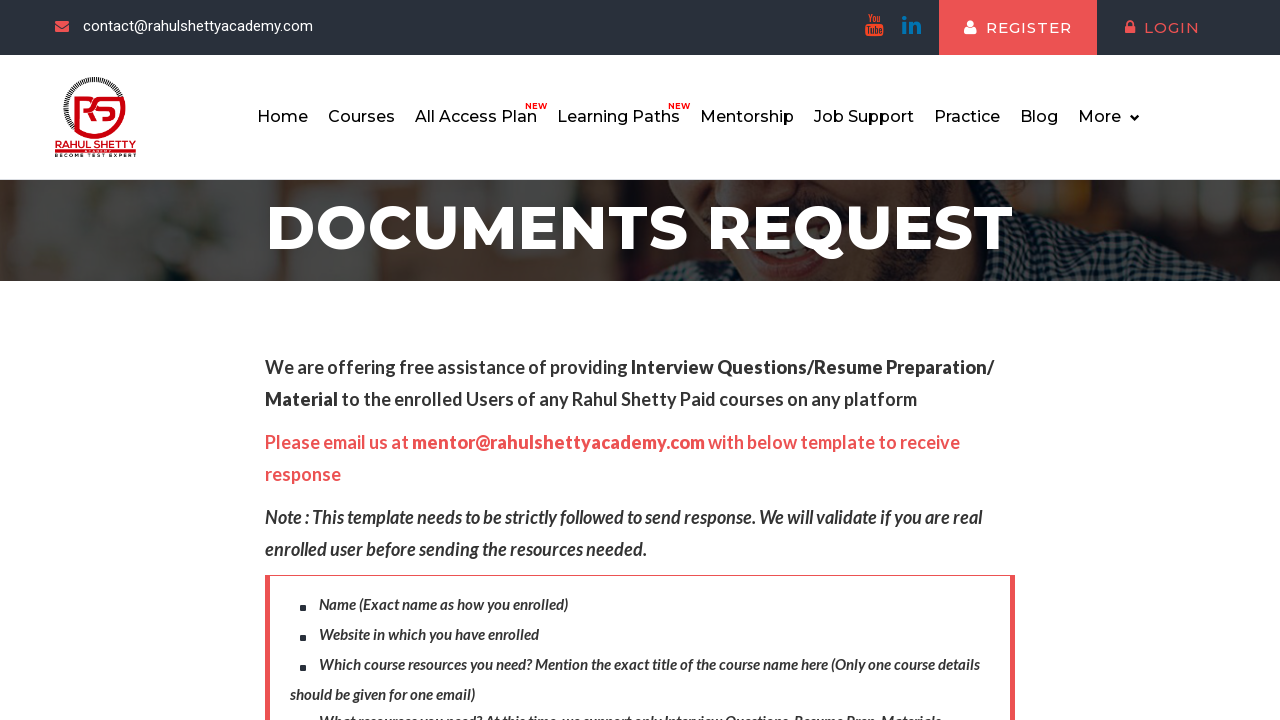

Verified red element contains non-empty text content
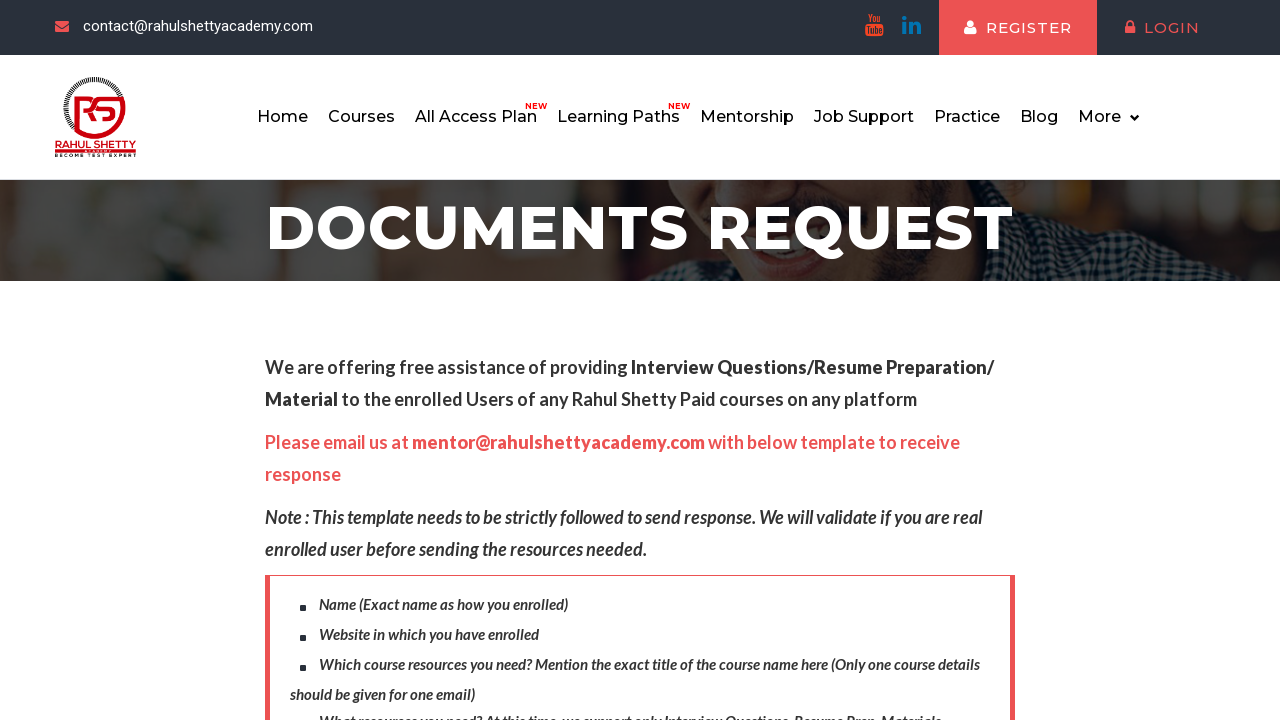

Extracted word from red text: 'mentor@rahulshettyacademy.com'
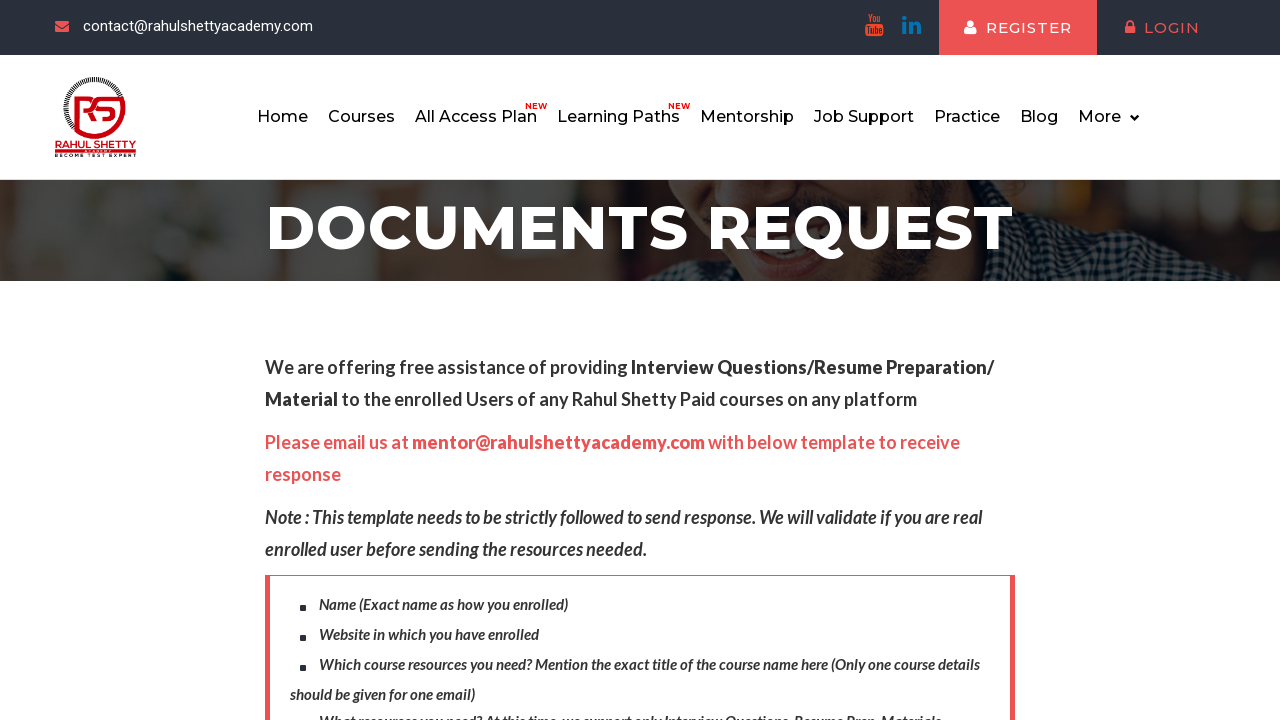

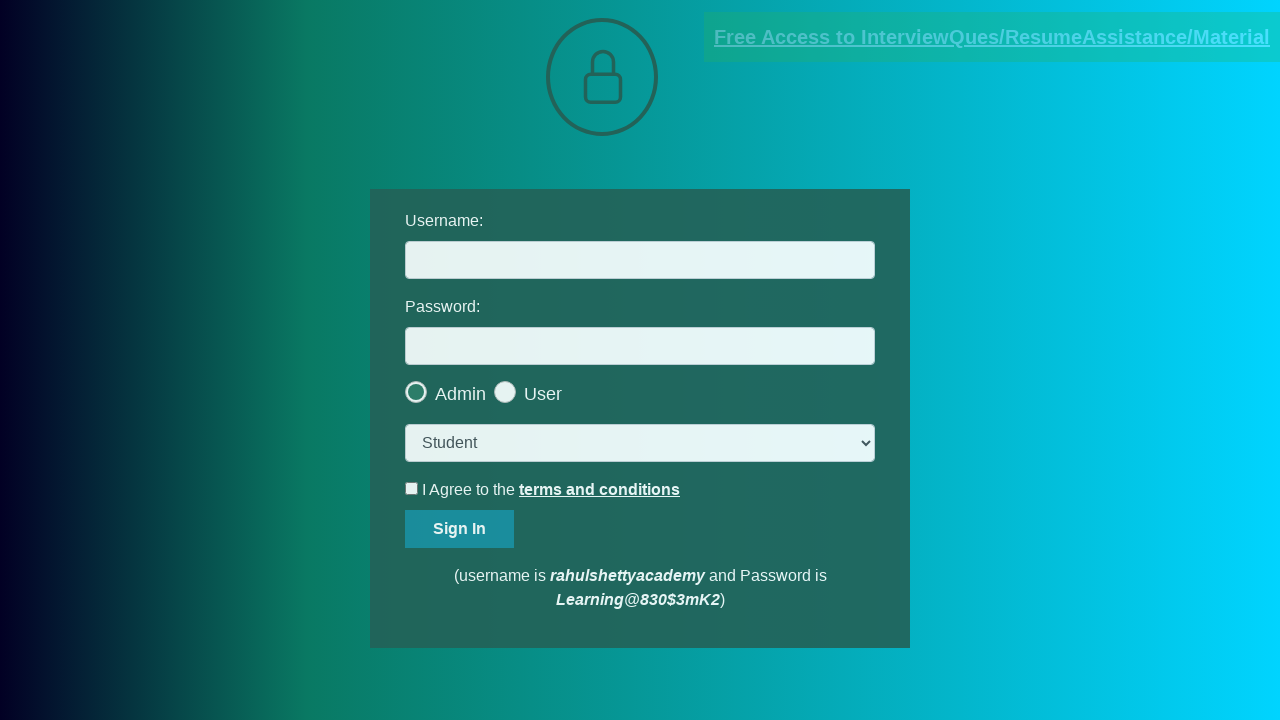